Tests JavaScript alert handling by clicking a button that triggers an alert, accepting the alert, and verifying the success message is displayed.

Starting URL: http://practice.cydeo.com/javascript_alerts

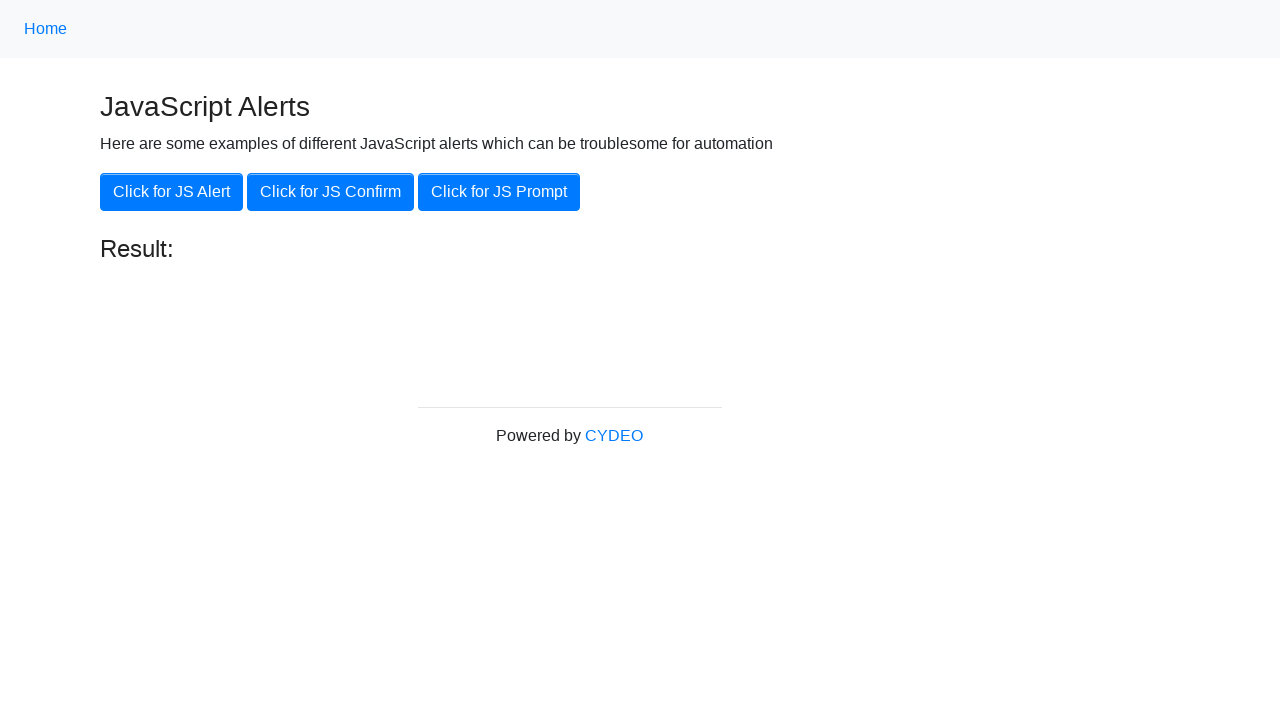

Clicked the 'Click for JS Alert' button at (172, 192) on xpath=//button[.='Click for JS Alert']
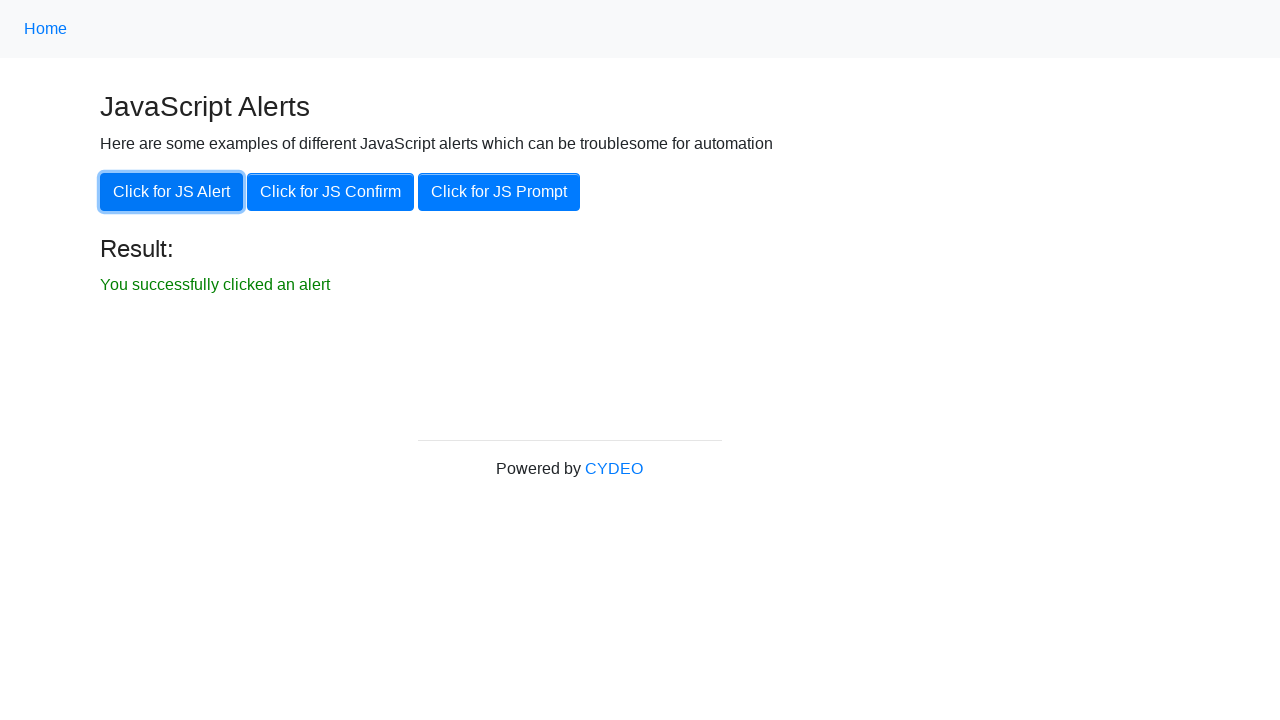

Set up dialog handler to accept the JavaScript alert
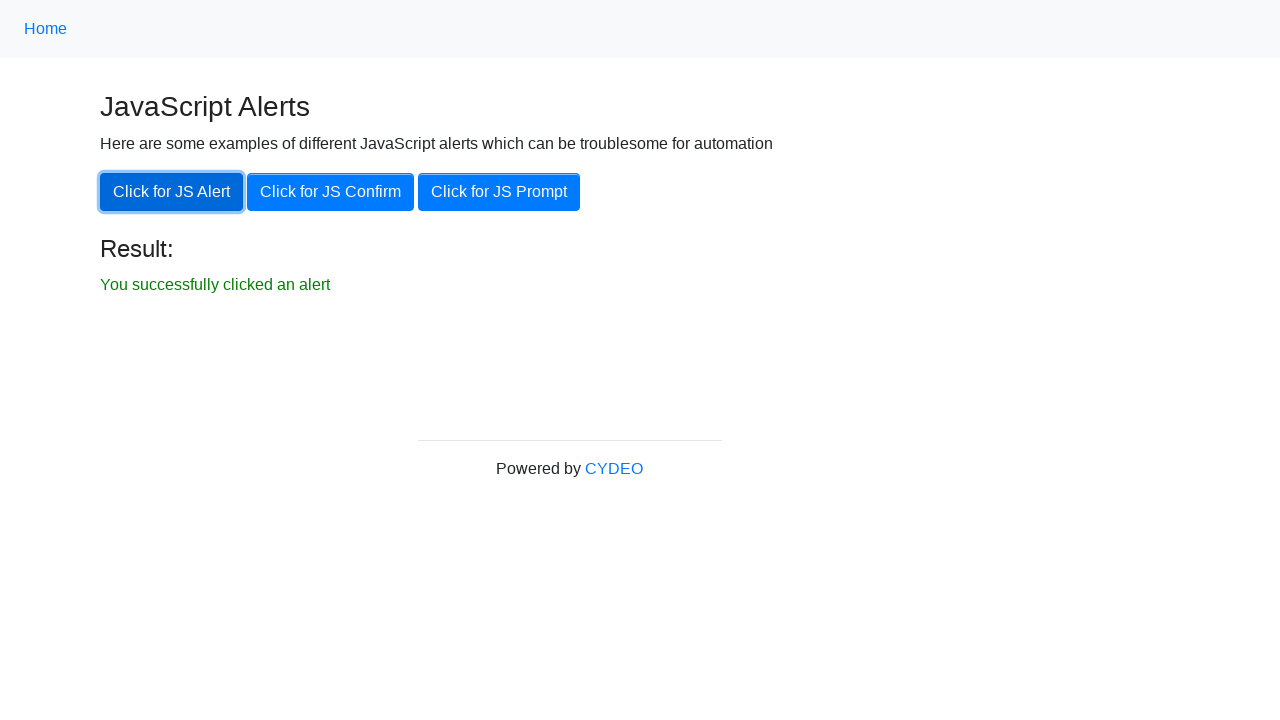

Waited for result element to become visible
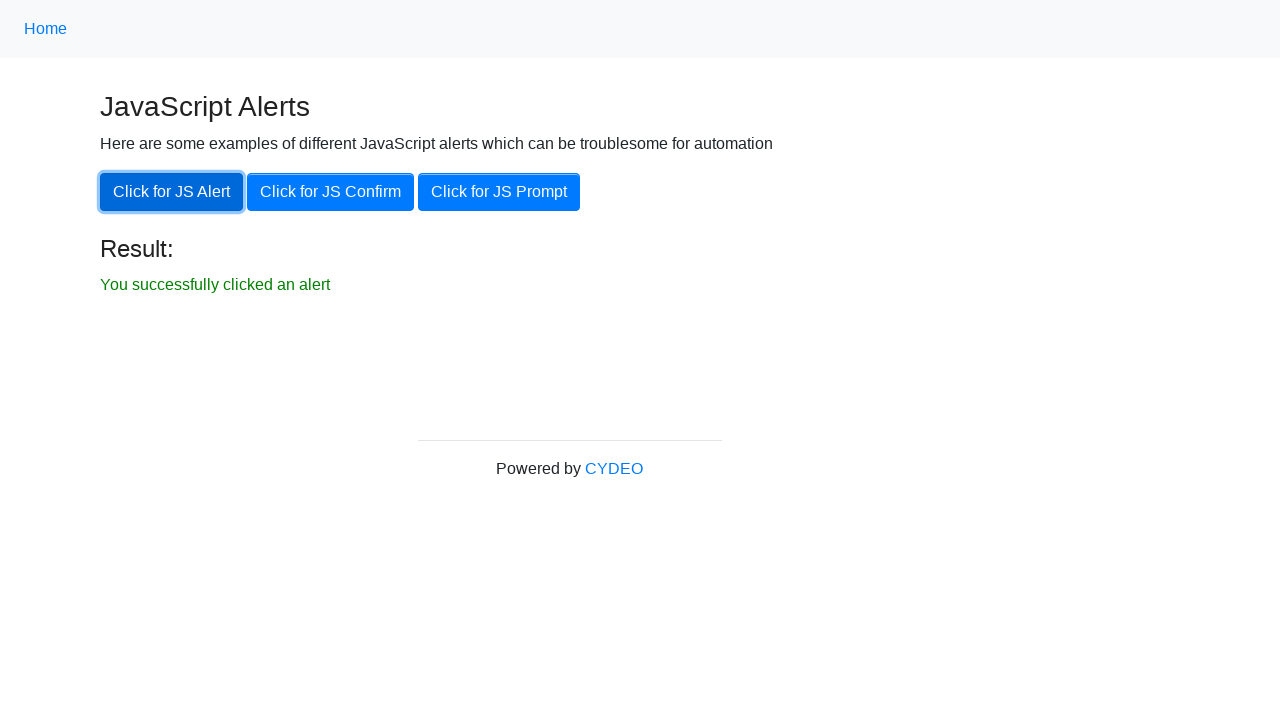

Verified result element is visible
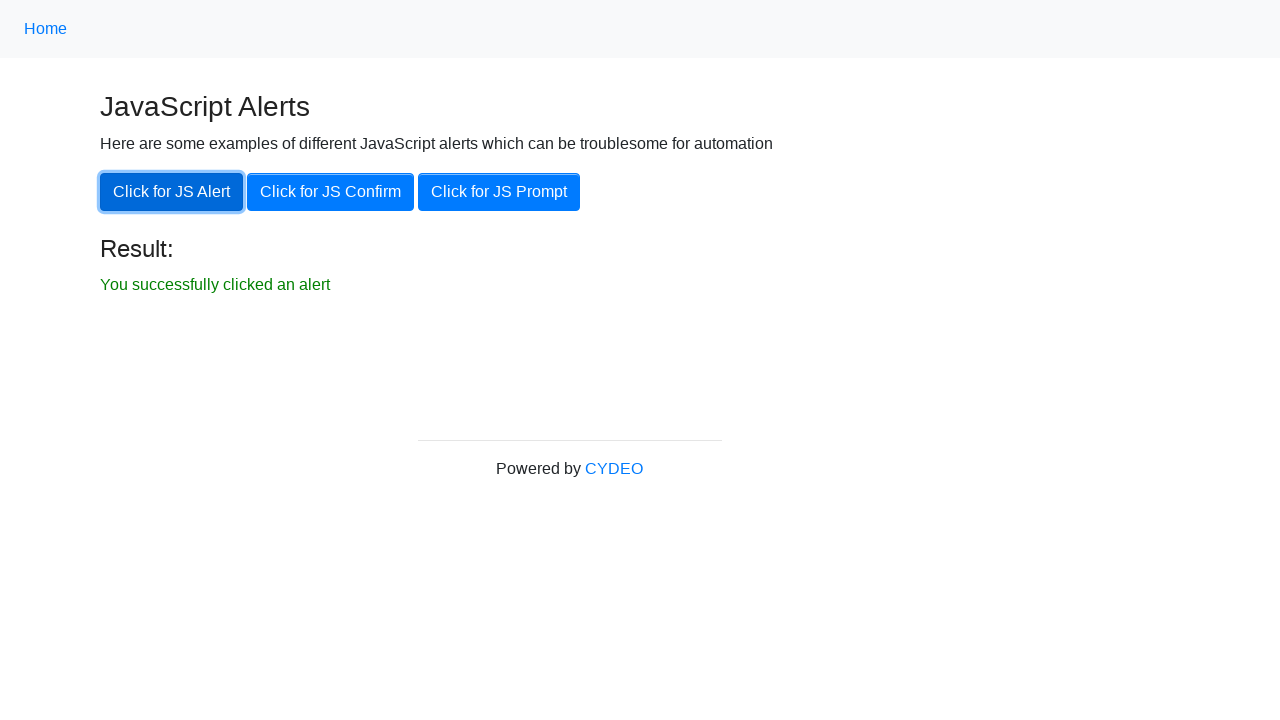

Retrieved result element text content
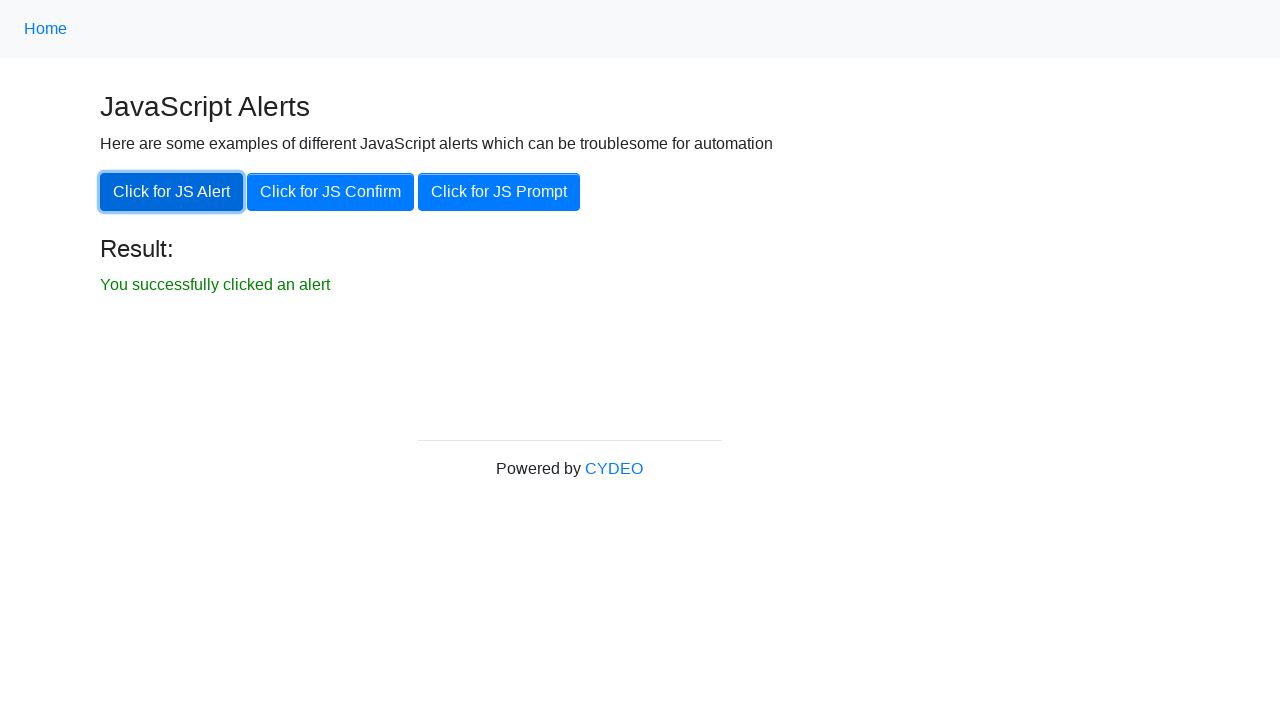

Verified result text matches expected text: 'You successfully clicked an alert'
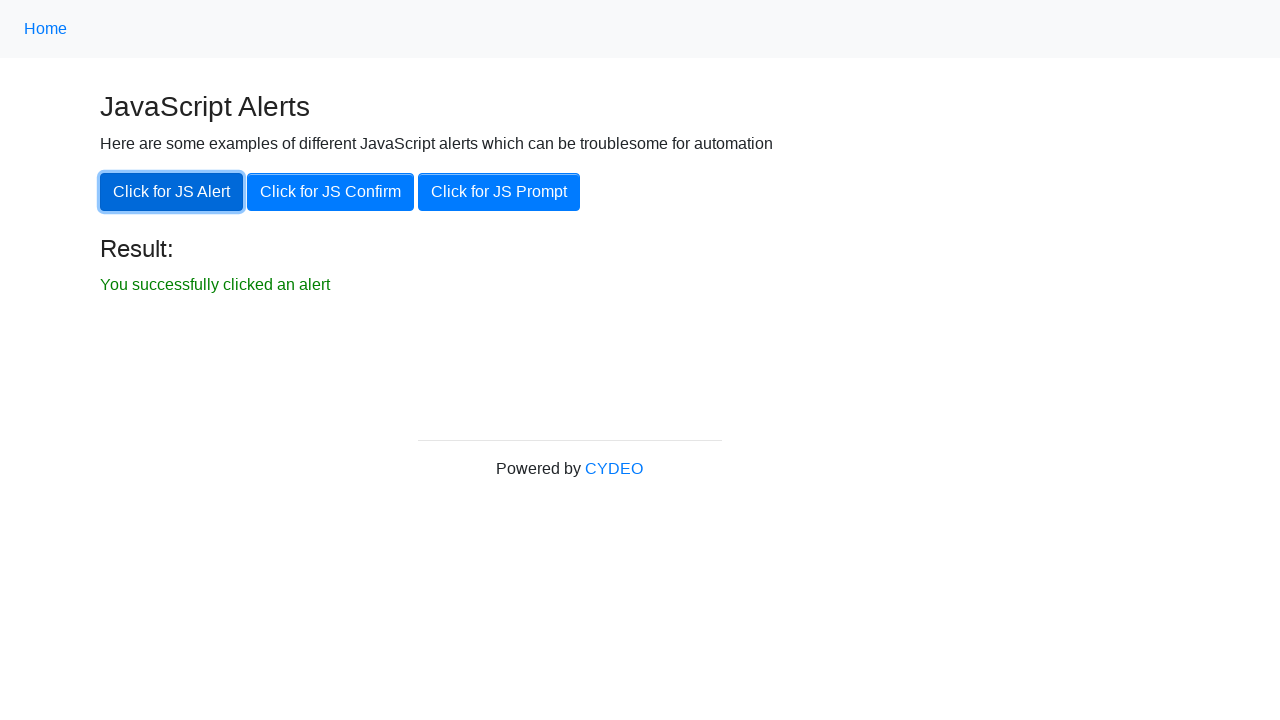

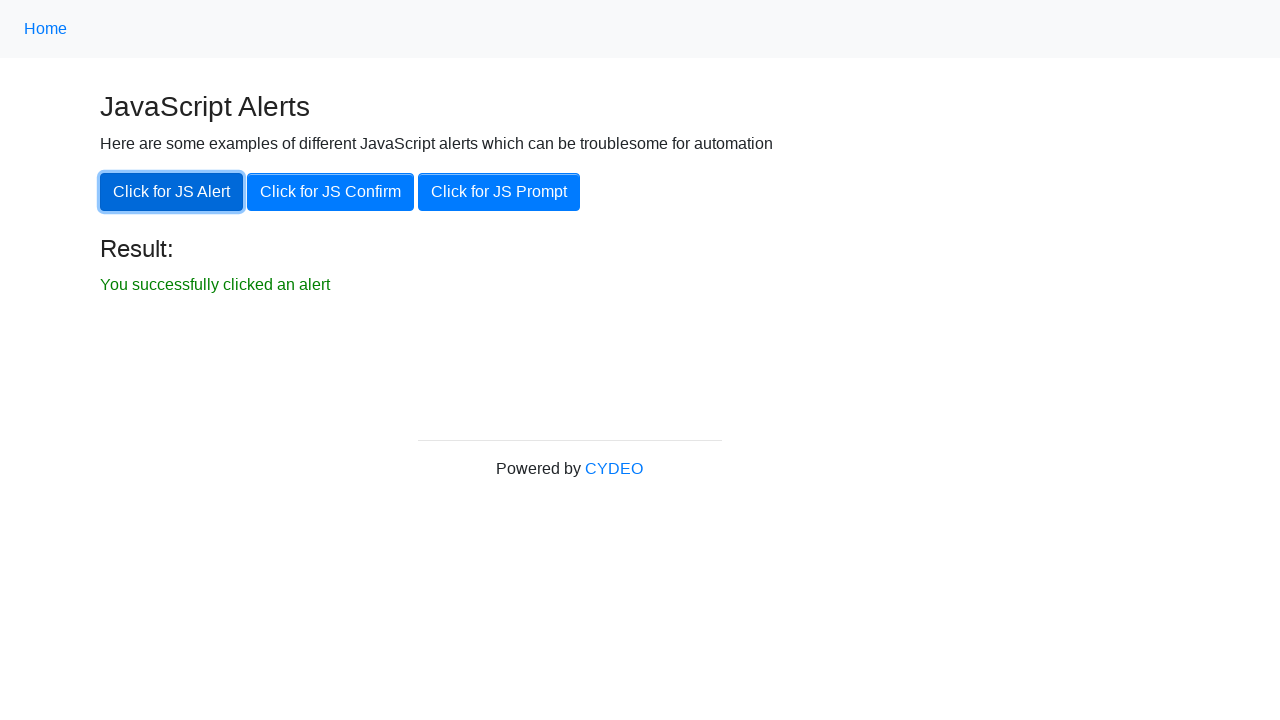